Navigates to the Challenging DOM page and interacts with table elements to verify they are present and accessible

Starting URL: http://the-internet.herokuapp.com/

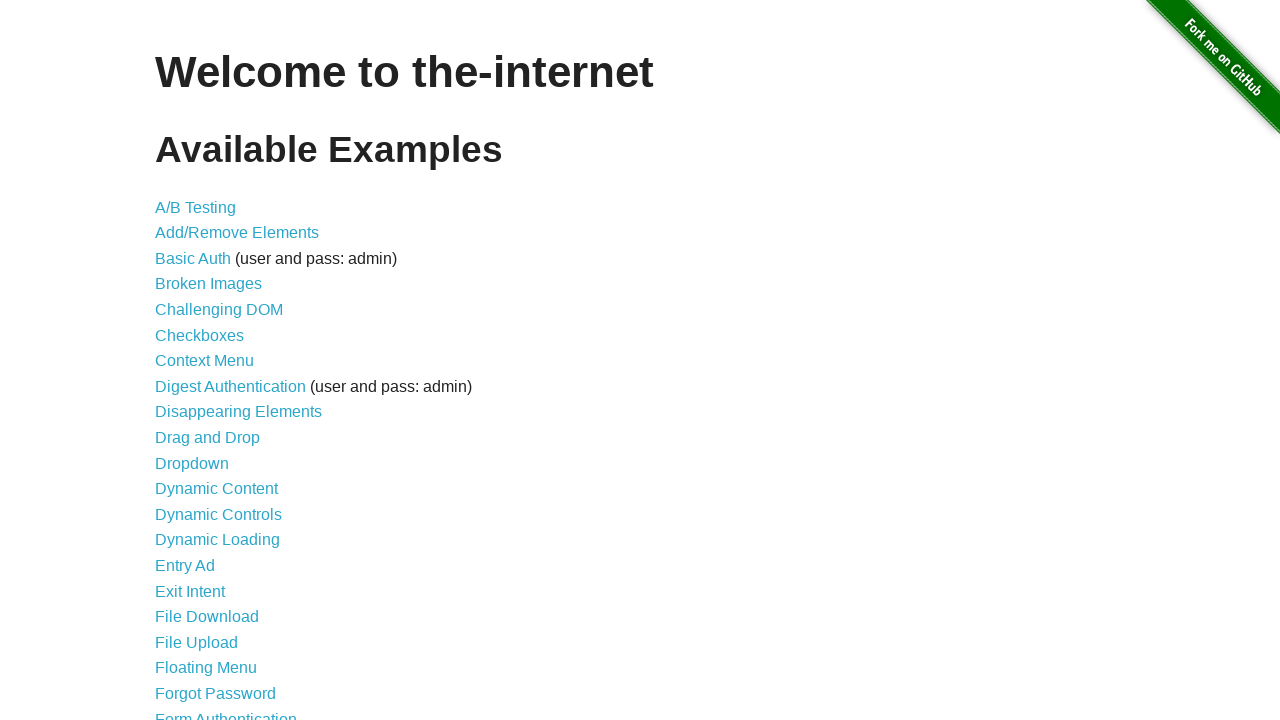

Clicked on Challenging DOM link at (219, 310) on xpath=//a[text()='Challenging DOM']
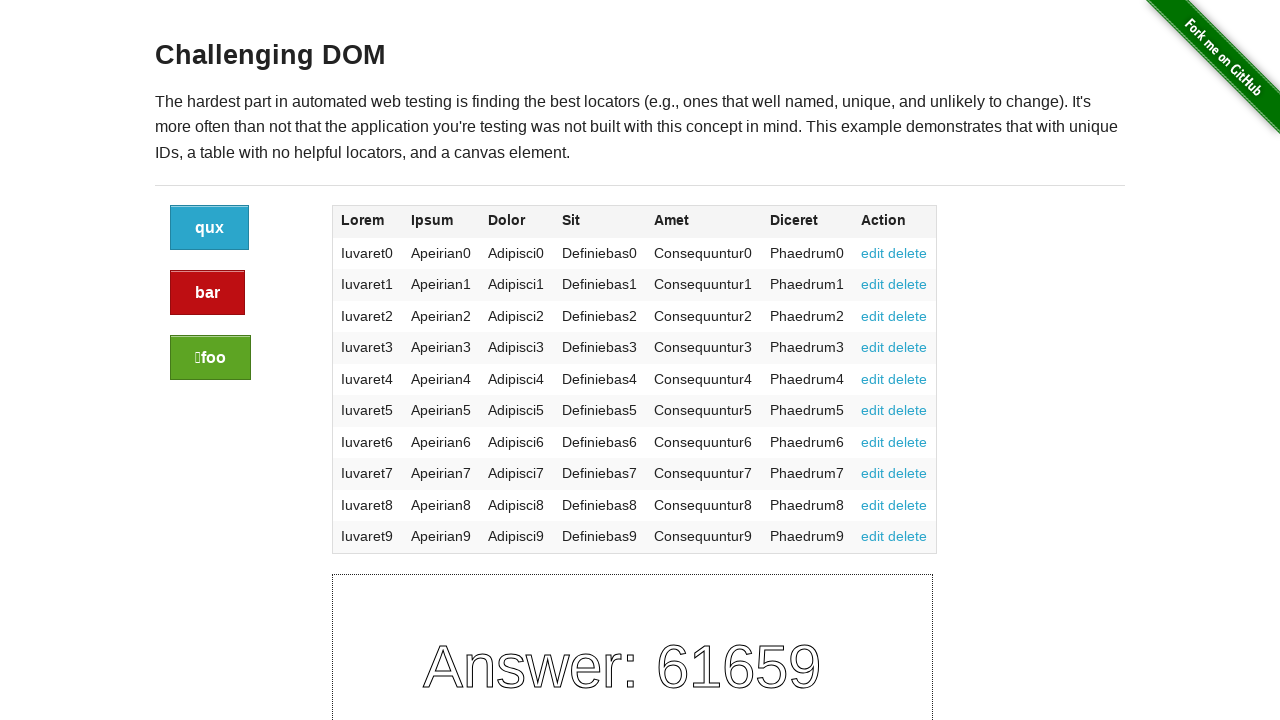

Table loaded successfully
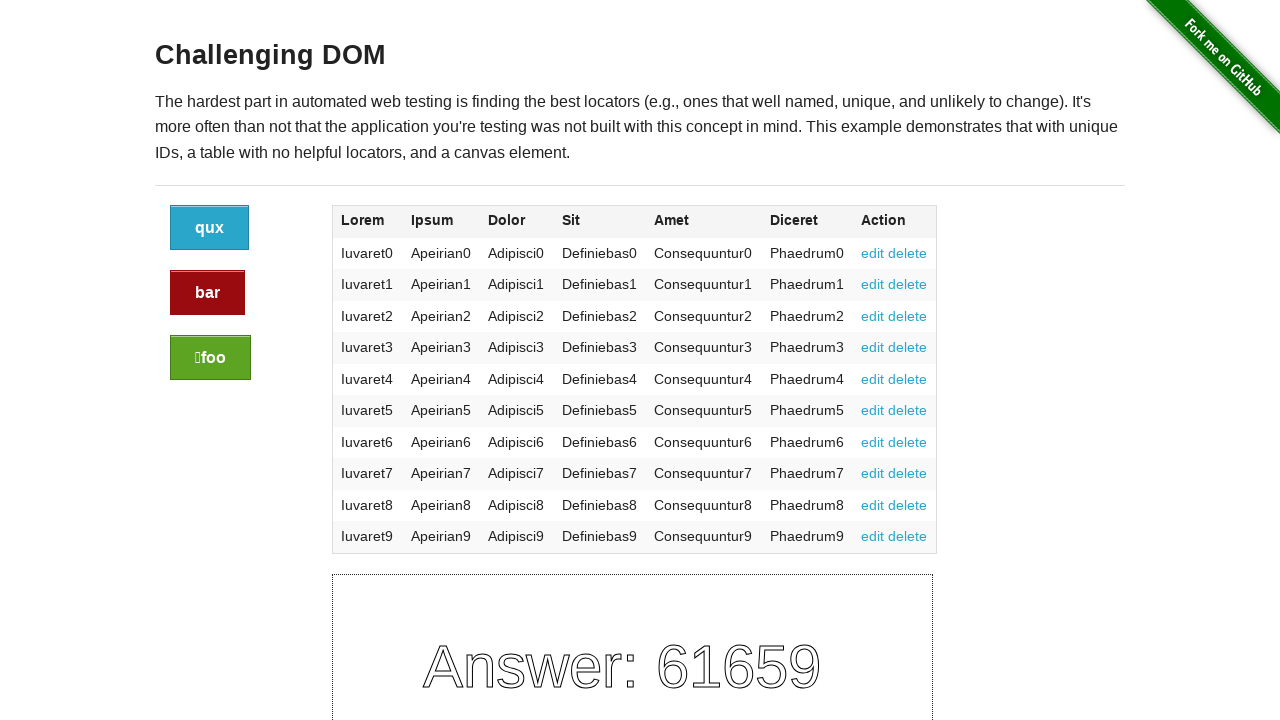

Table headers verified as present
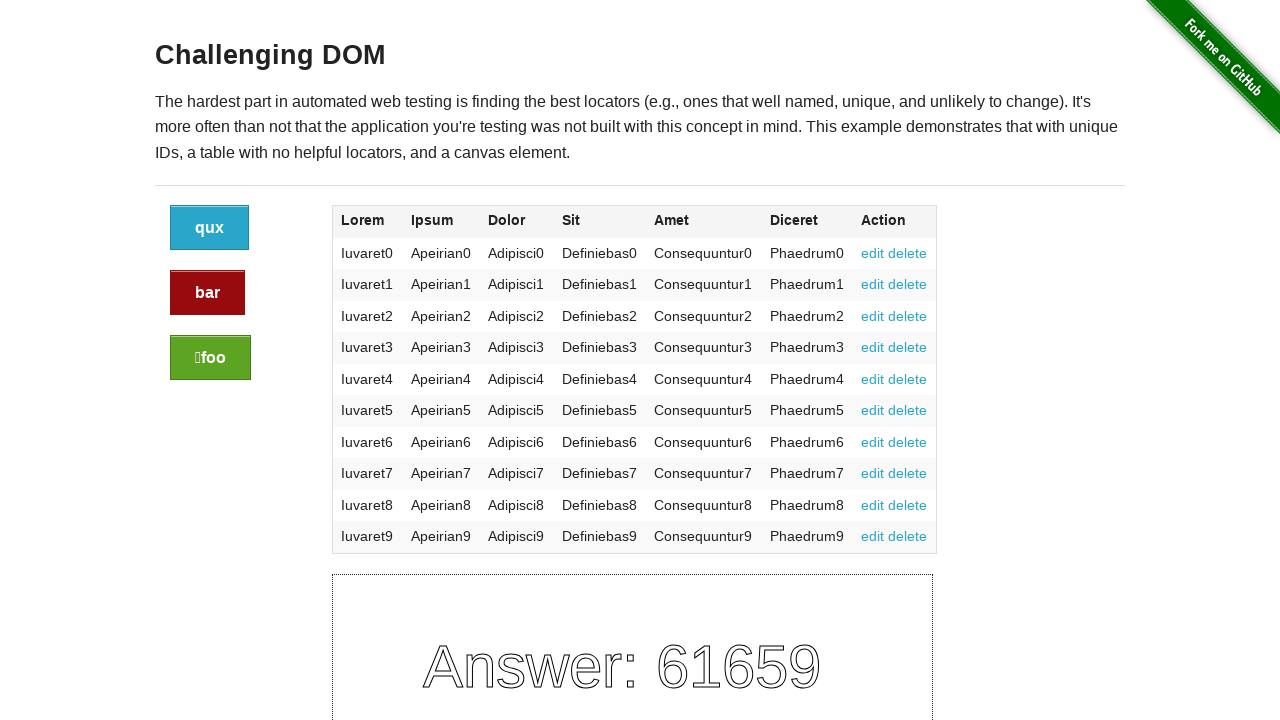

Table body rows verified as present
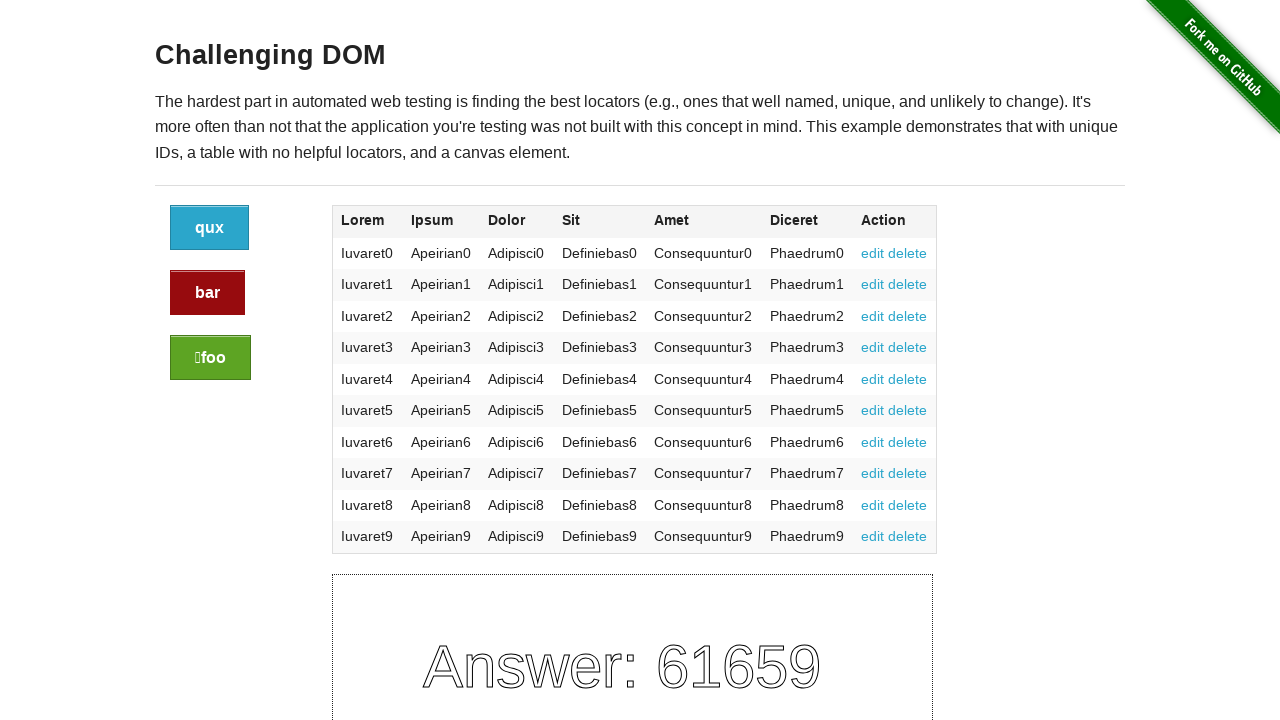

First action link in last column verified as present
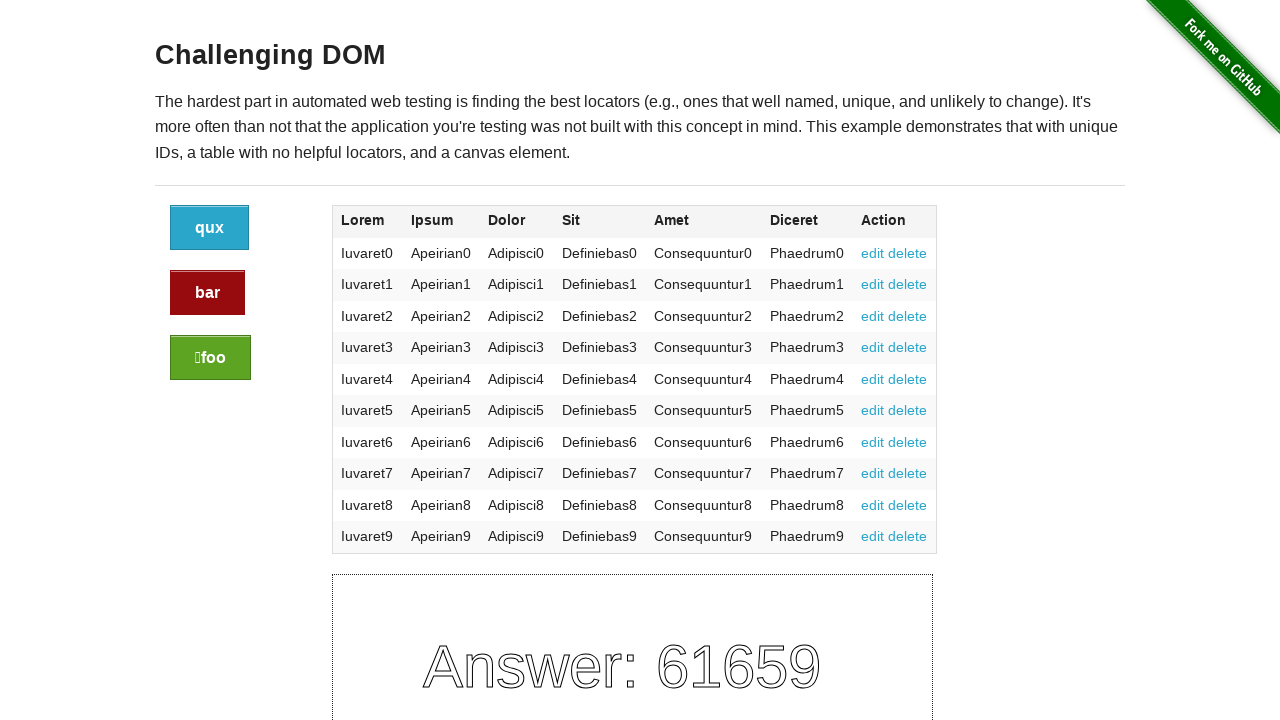

Second action link in last column verified as present
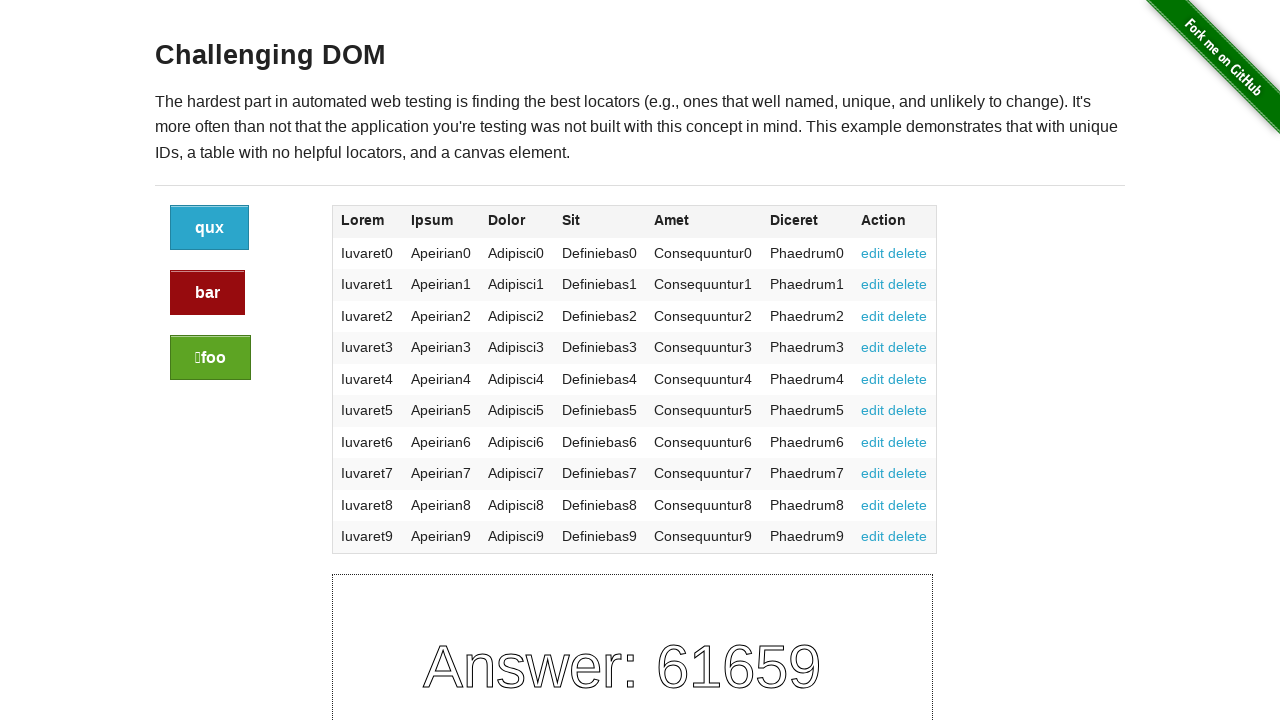

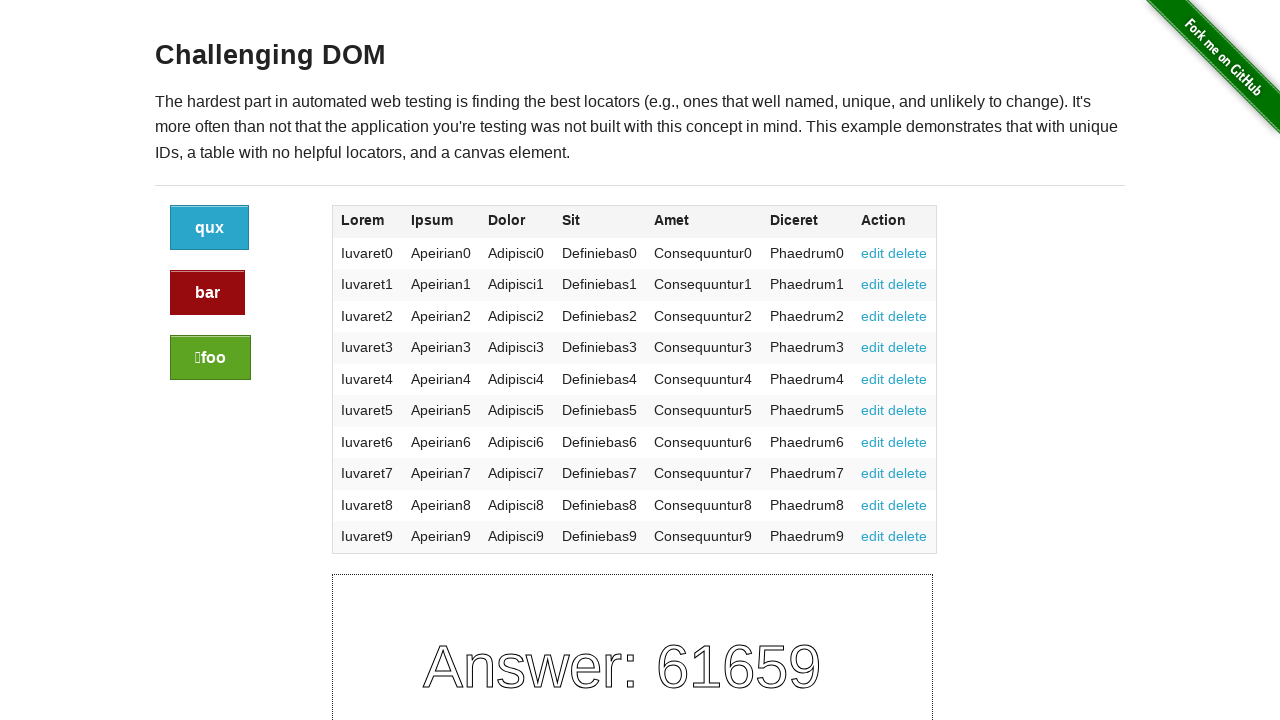